Tests that the footer contains links to public pages (About and Press) with correct hrefs and text

Starting URL: https://www.vread.fr/

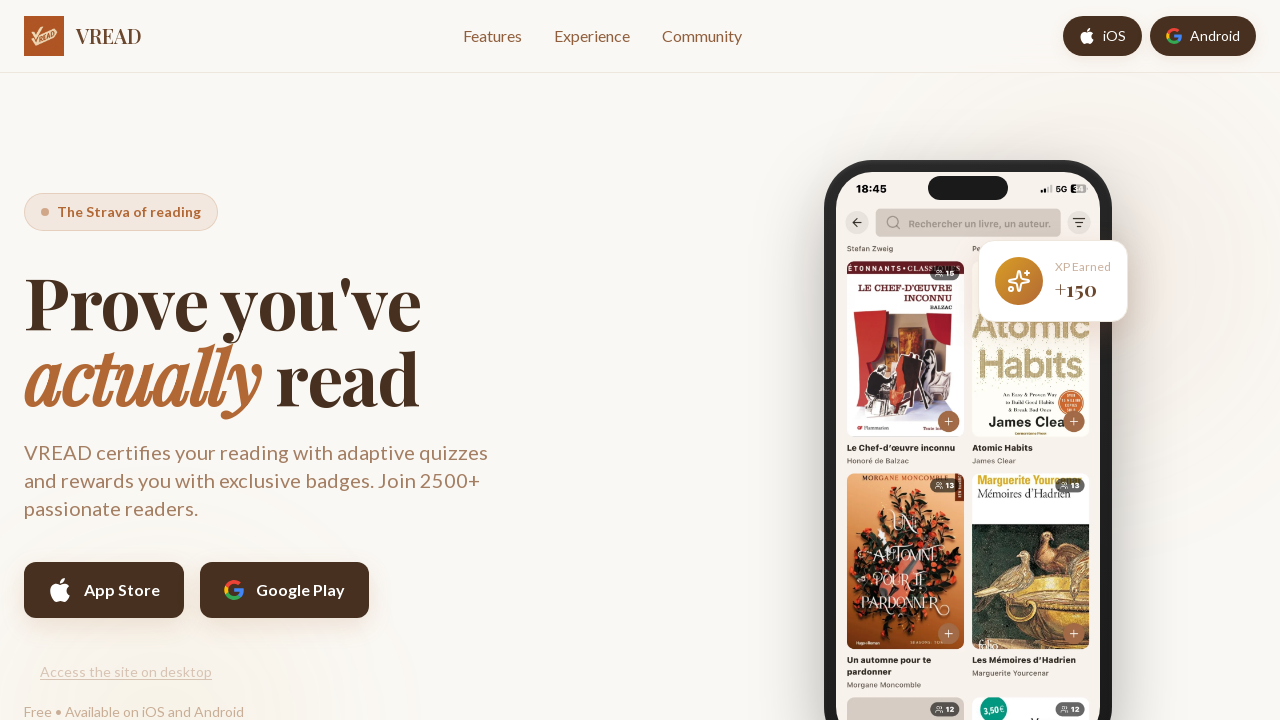

Located footer link to 'à propos' page
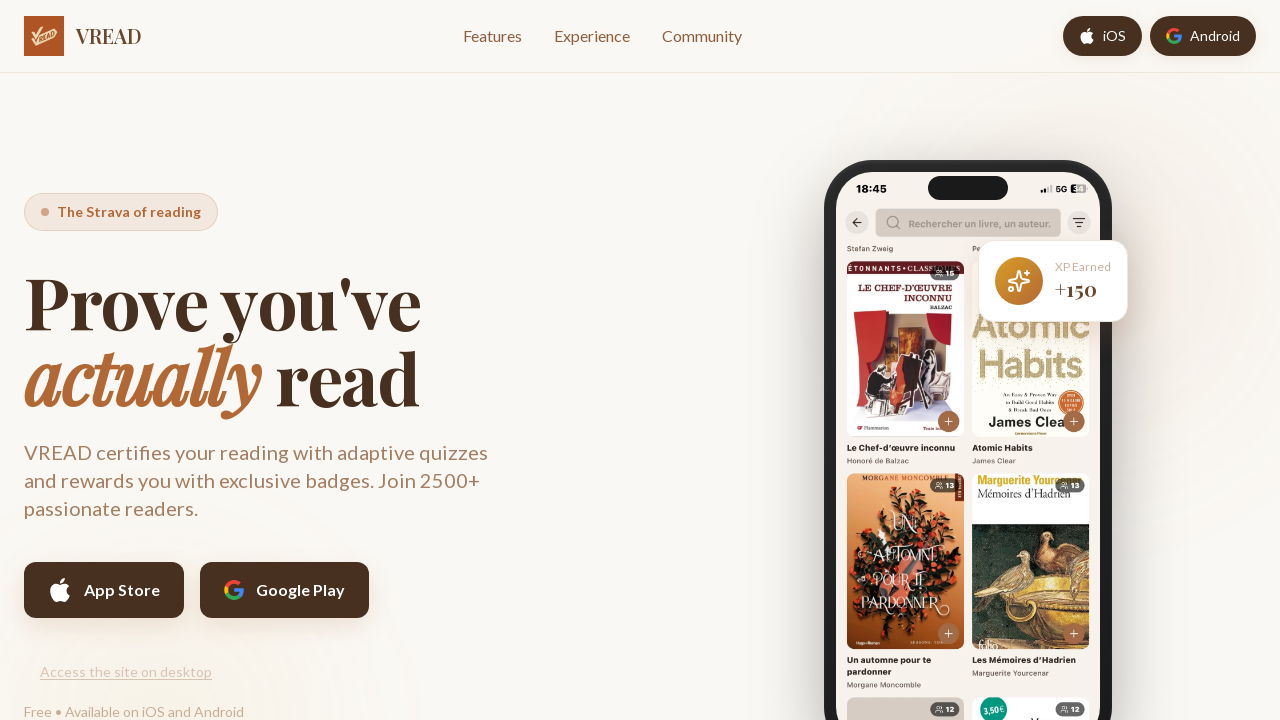

Waited for 'à propos' footer link to be visible
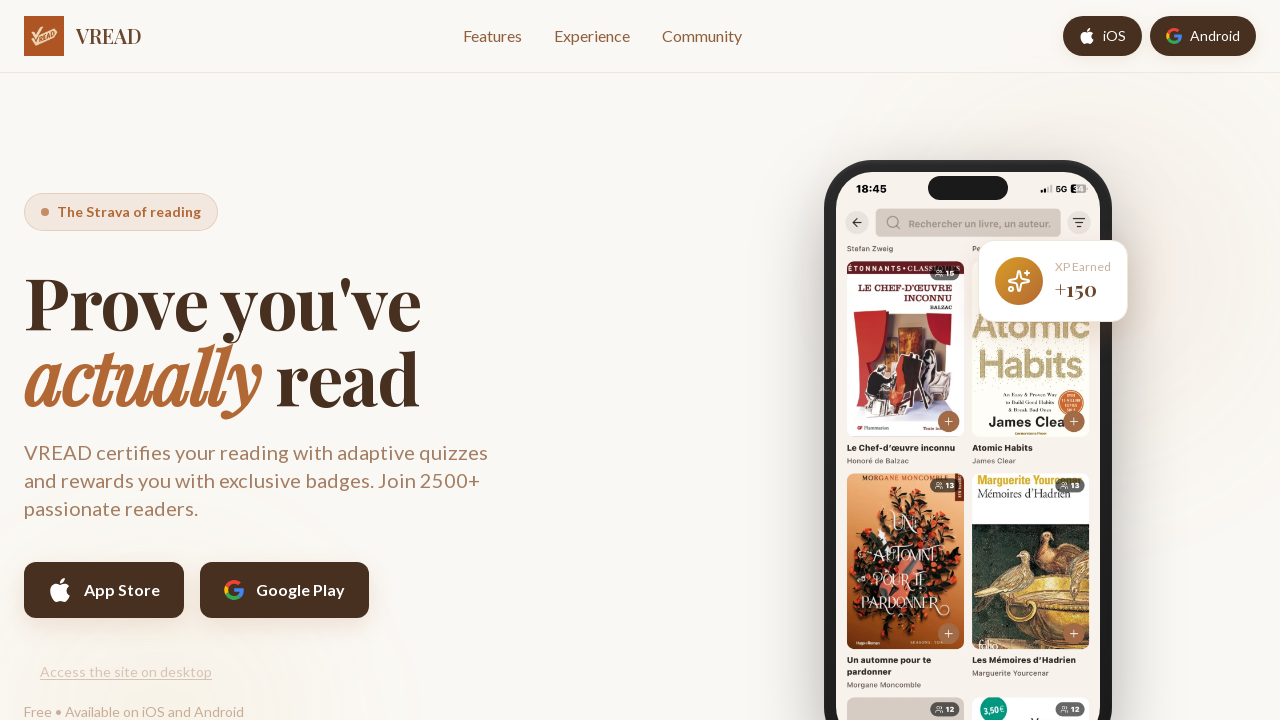

Located footer link to 'presse' page
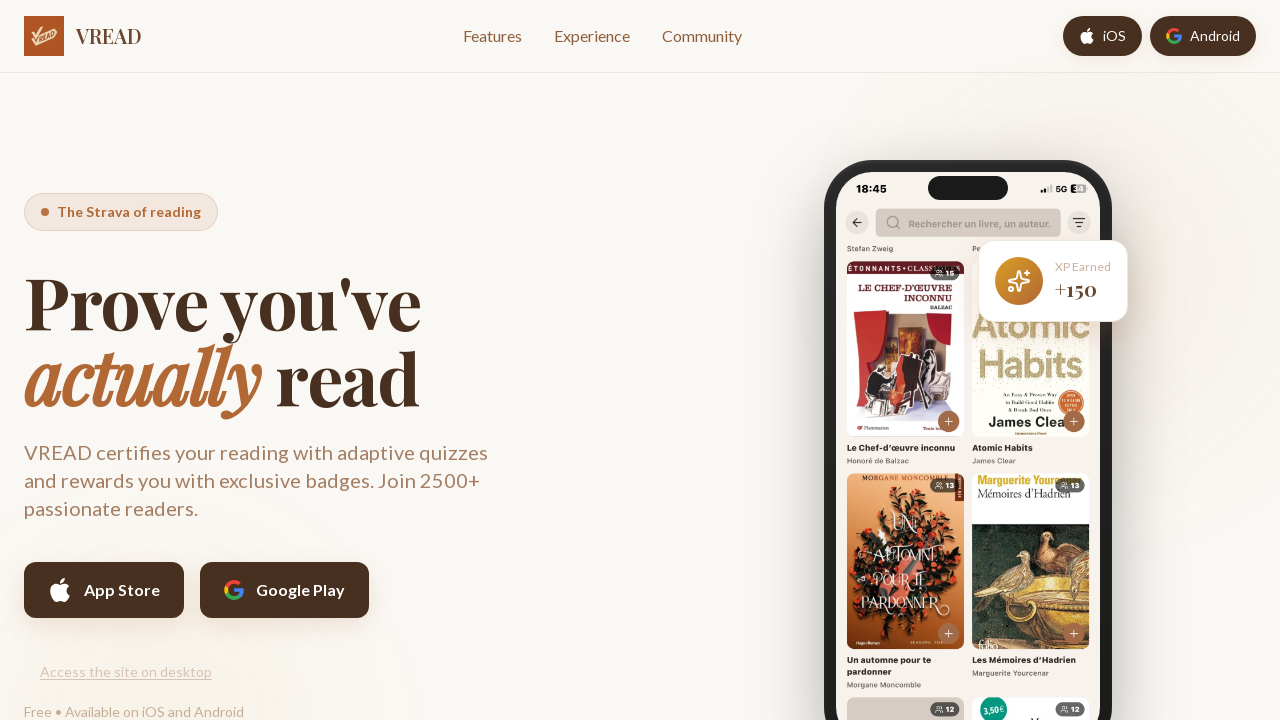

Waited for 'presse' footer link to be visible
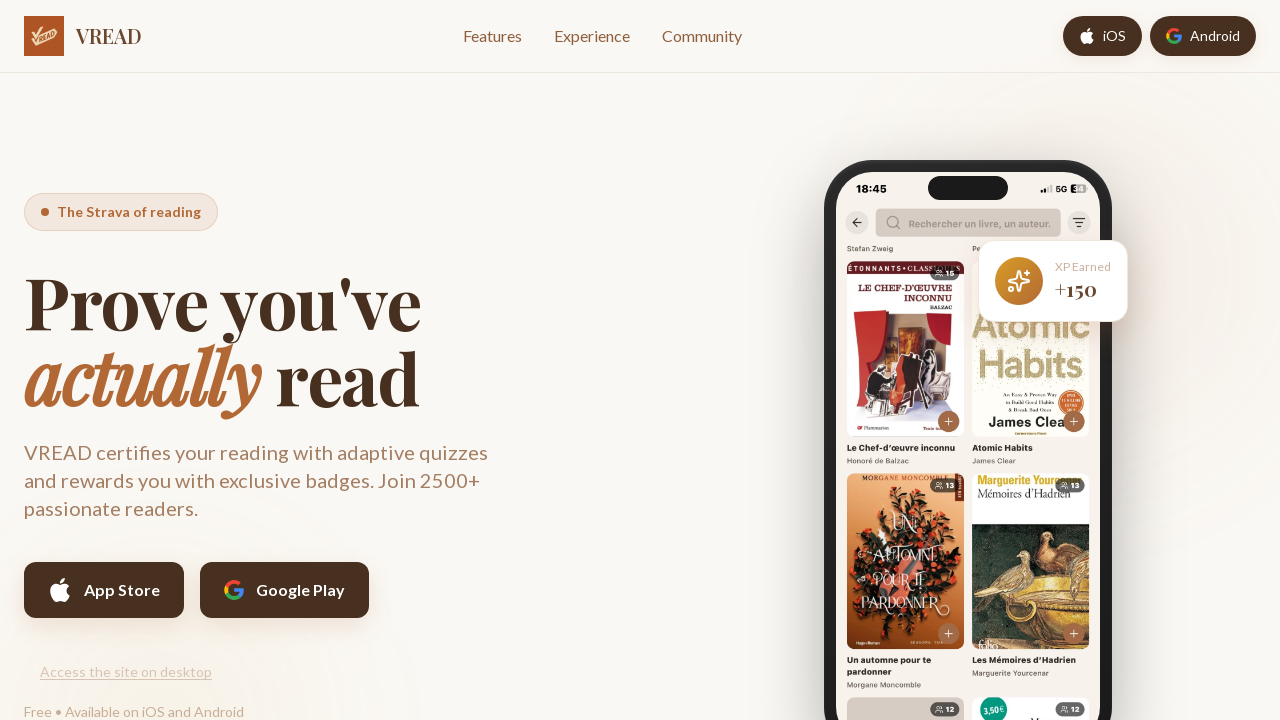

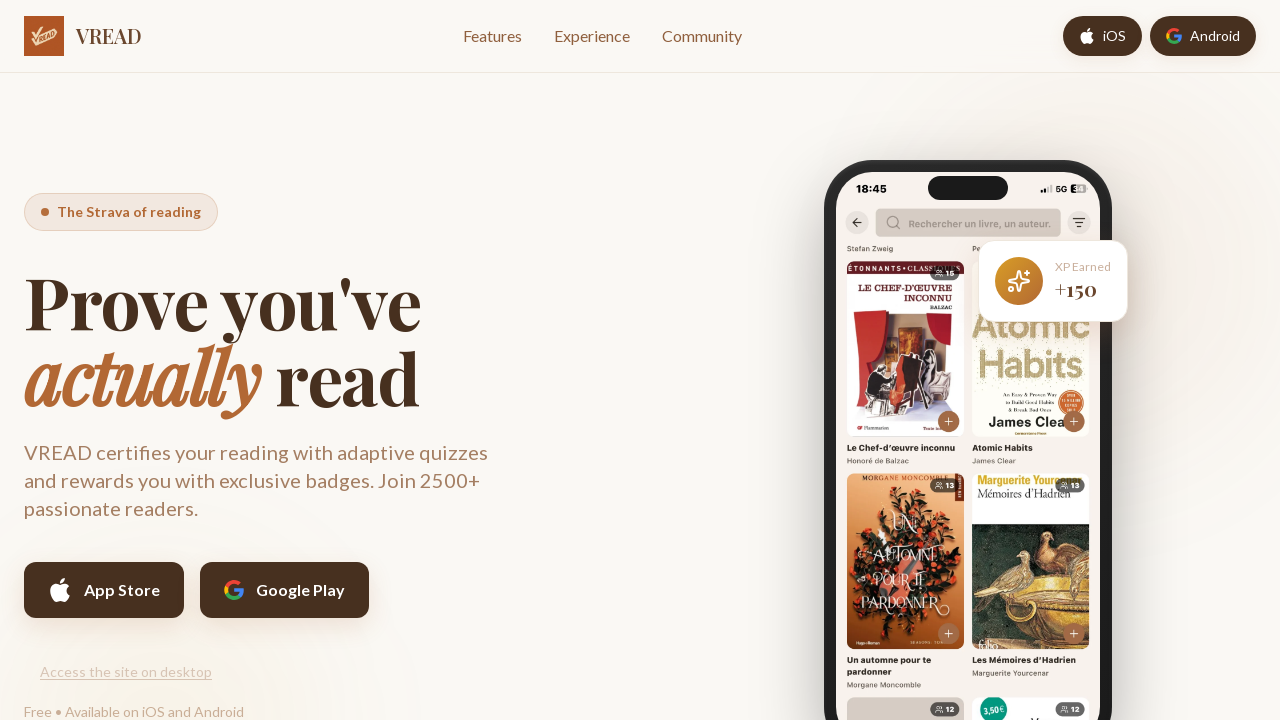